Tests e-commerce shopping cart functionality by adding multiple vegetable products (Brocolli, Cauliflower, Cucumber, Potato, Mushroom) to cart, proceeding to checkout, and applying a promo code to verify the discount is applied.

Starting URL: https://rahulshettyacademy.com/seleniumPractise/#/

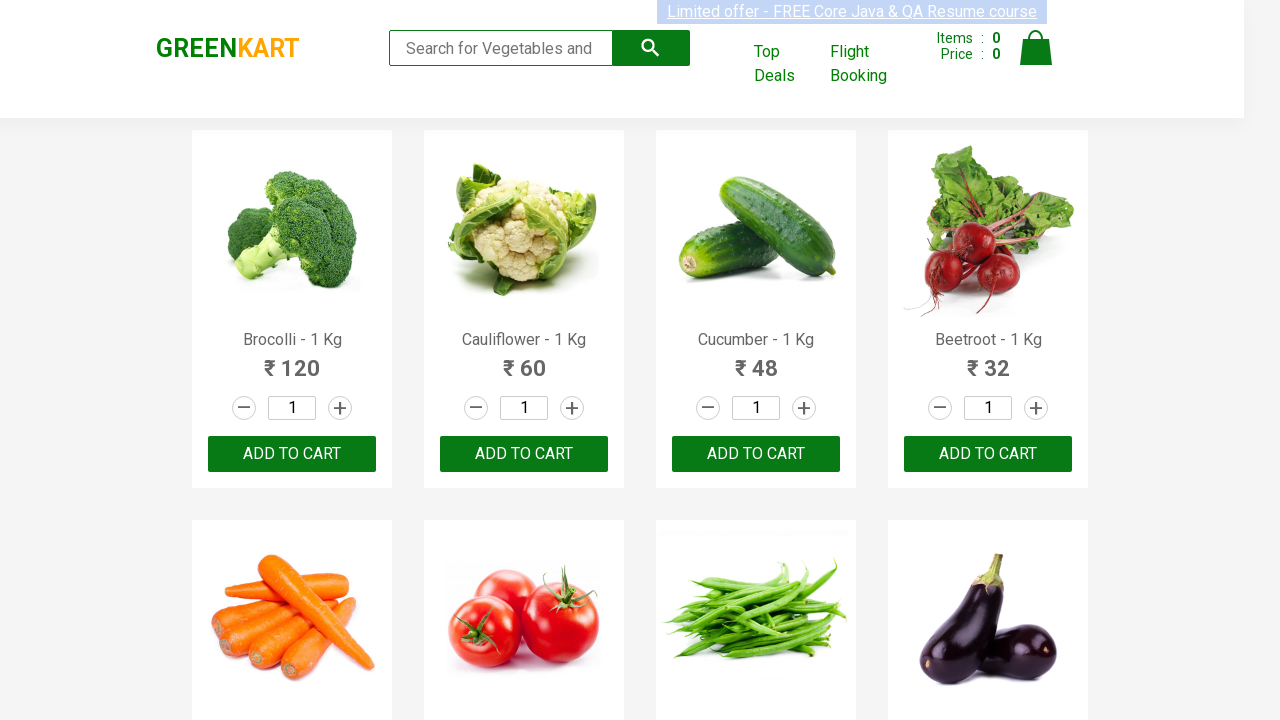

Waited for product list to load
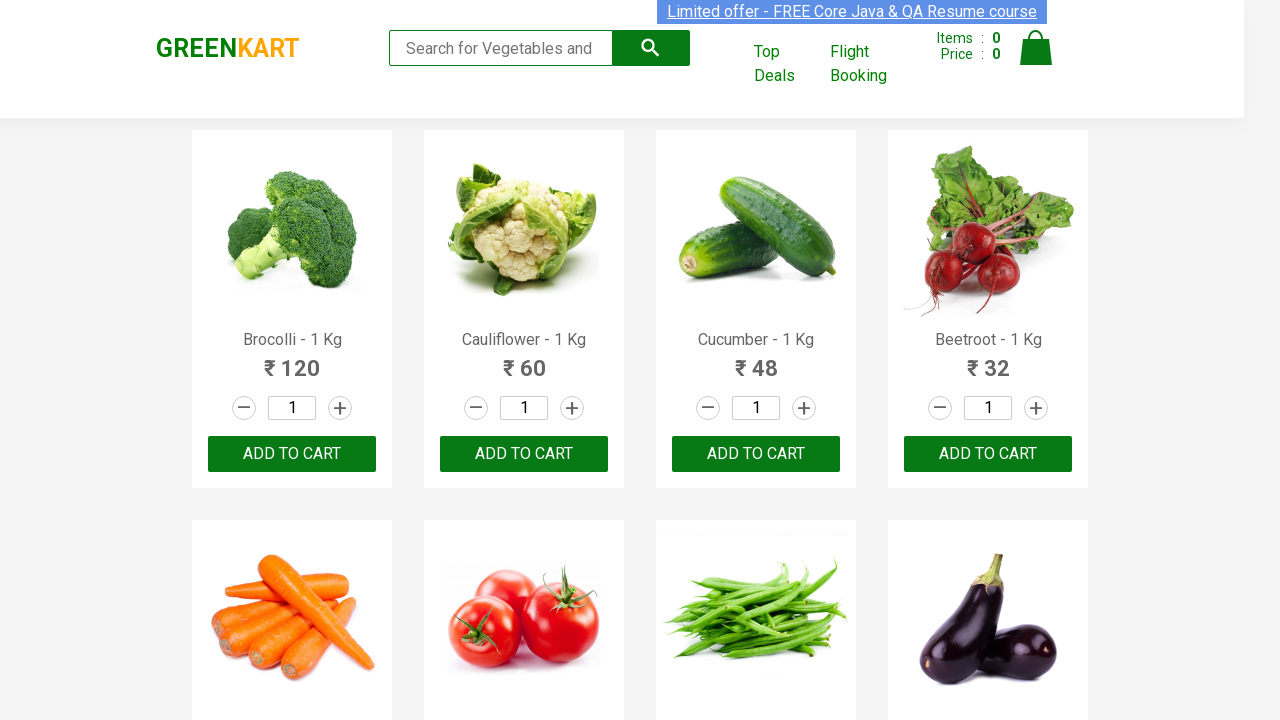

Retrieved all product name elements
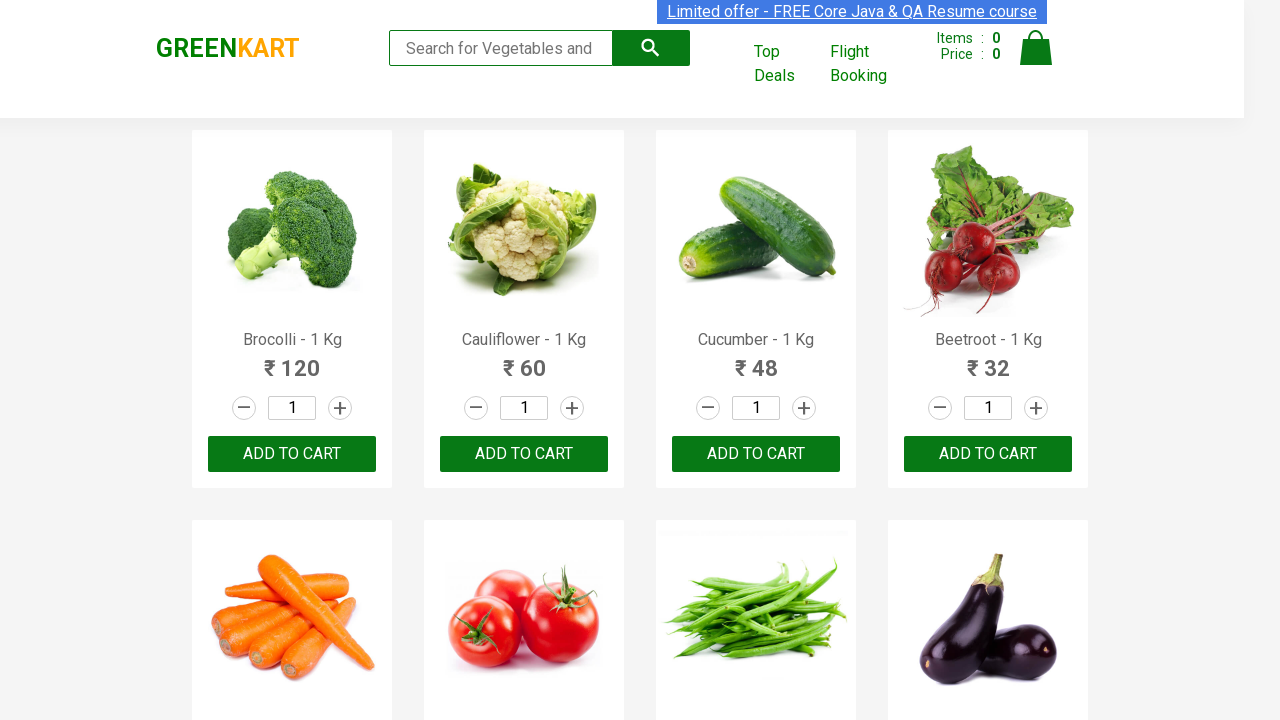

Retrieved all add to cart button elements
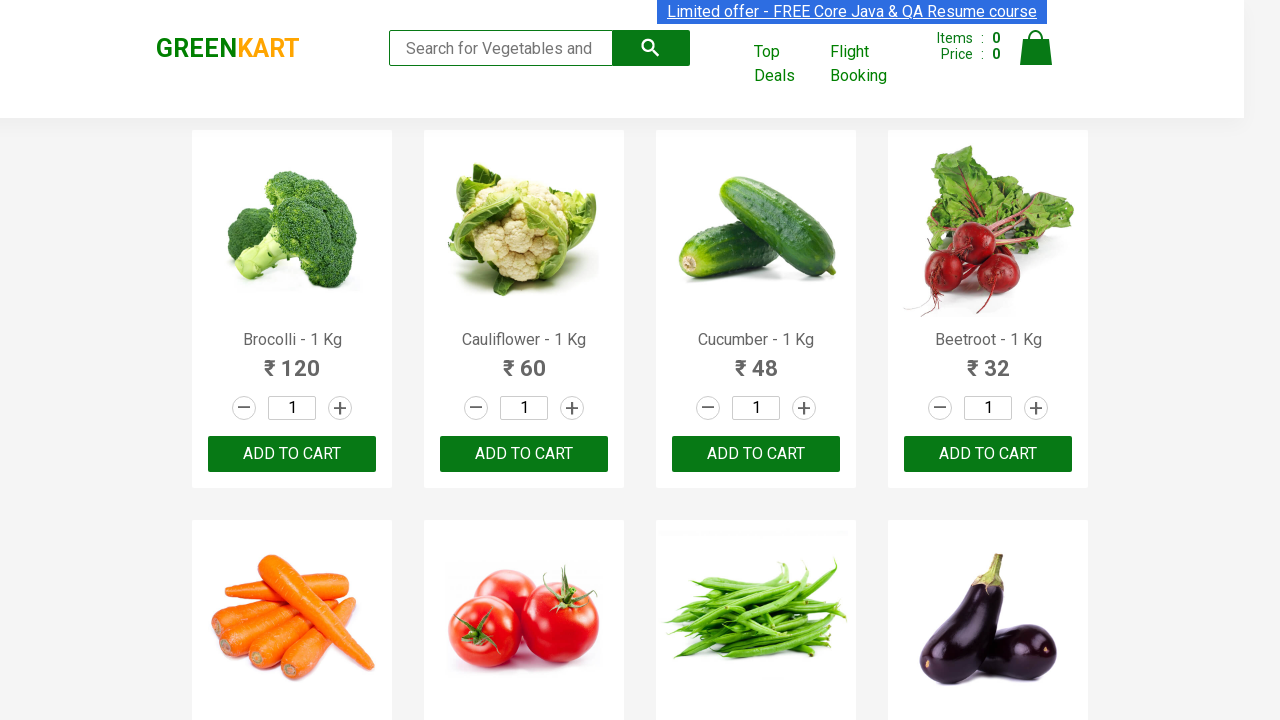

Added Brocolli to cart at (292, 454) on div.product-action >> nth=0
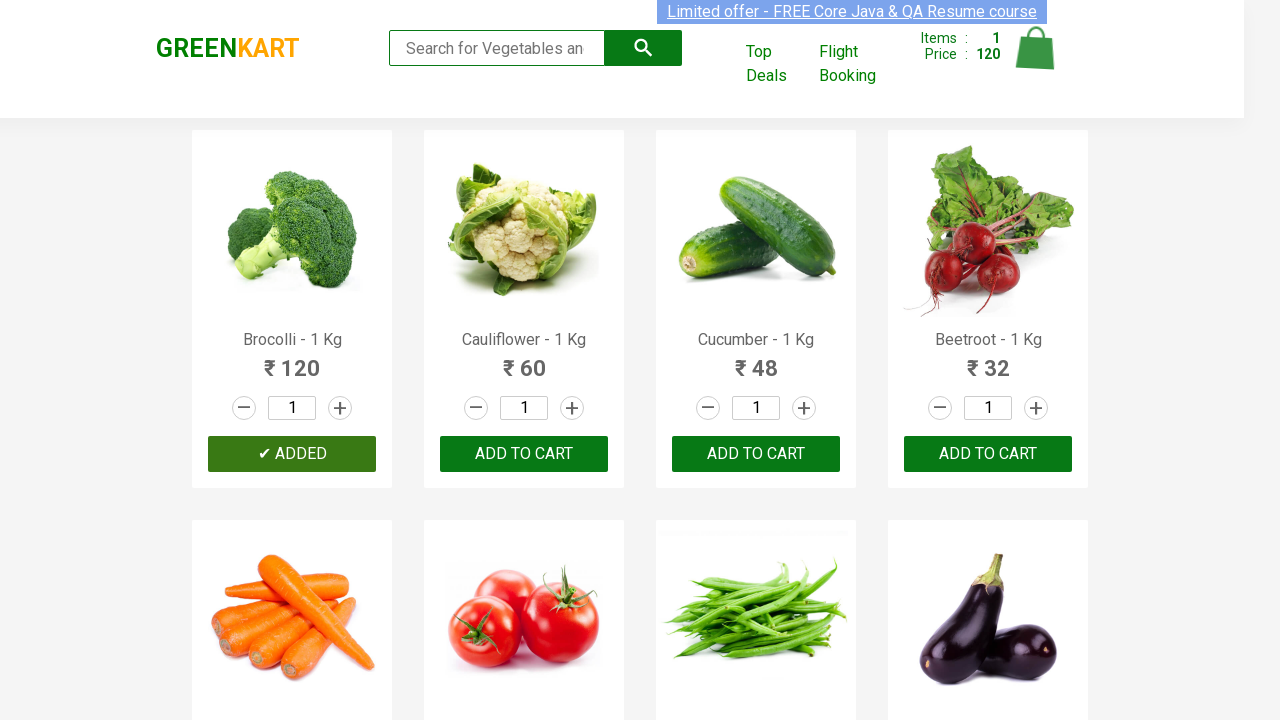

Added Cauliflower to cart at (524, 454) on div.product-action >> nth=1
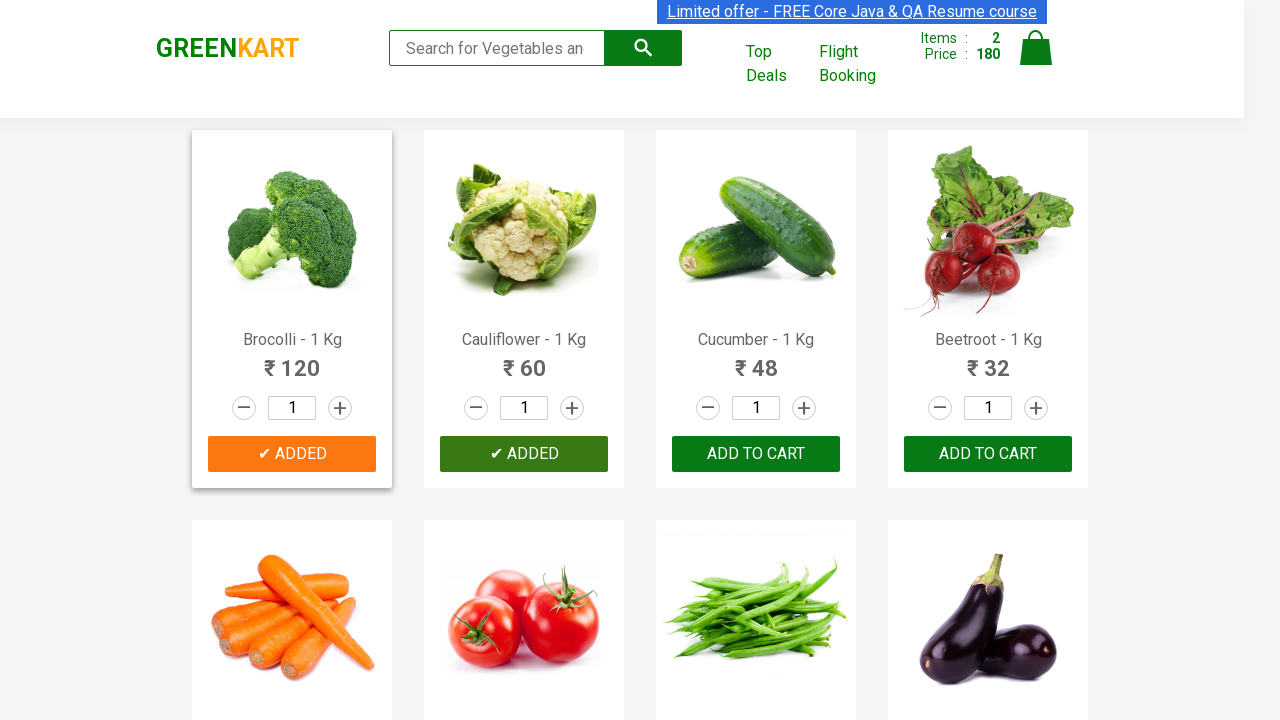

Added Cucumber to cart at (756, 454) on div.product-action >> nth=2
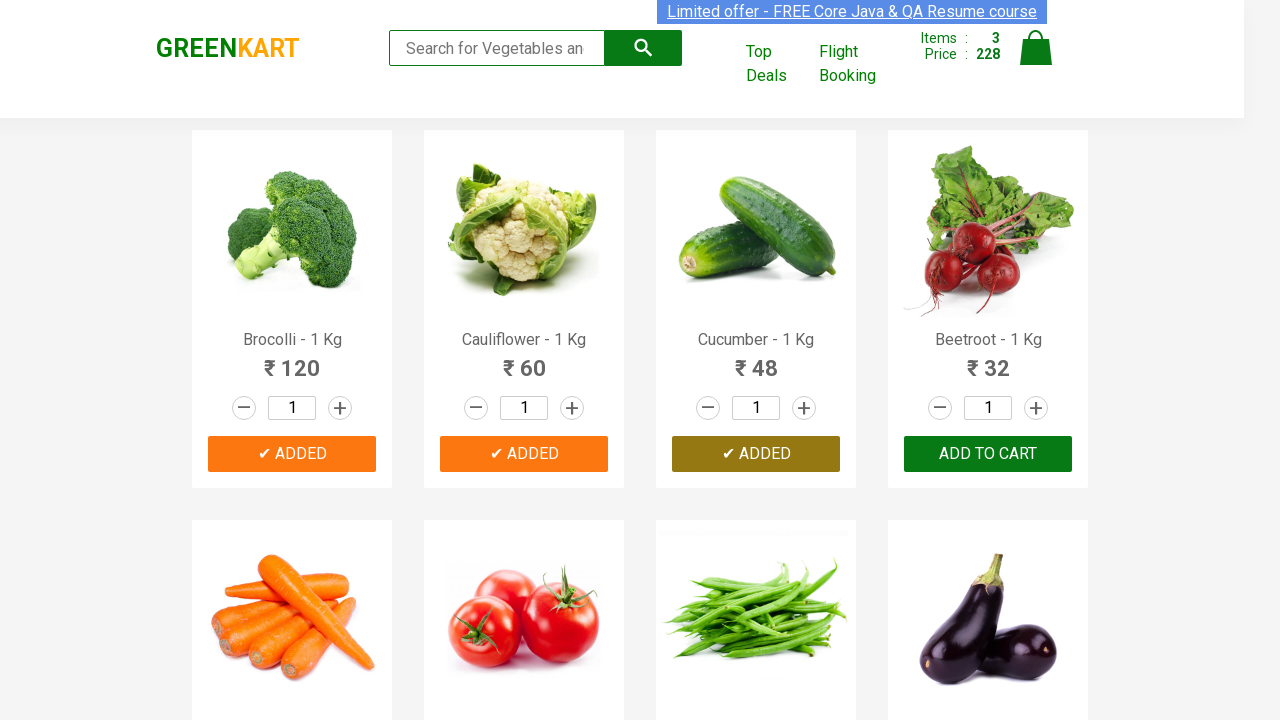

Added Mushroom to cart at (524, 360) on div.product-action >> nth=9
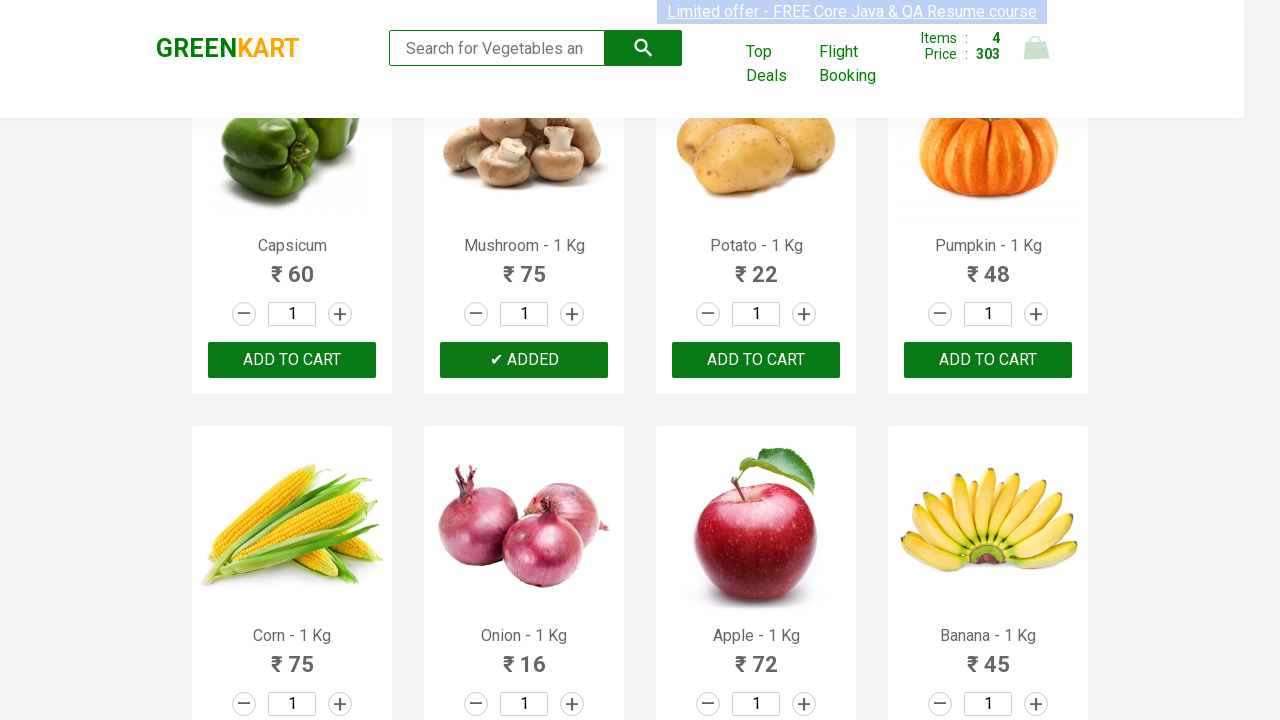

Added Potato to cart at (756, 360) on div.product-action >> nth=10
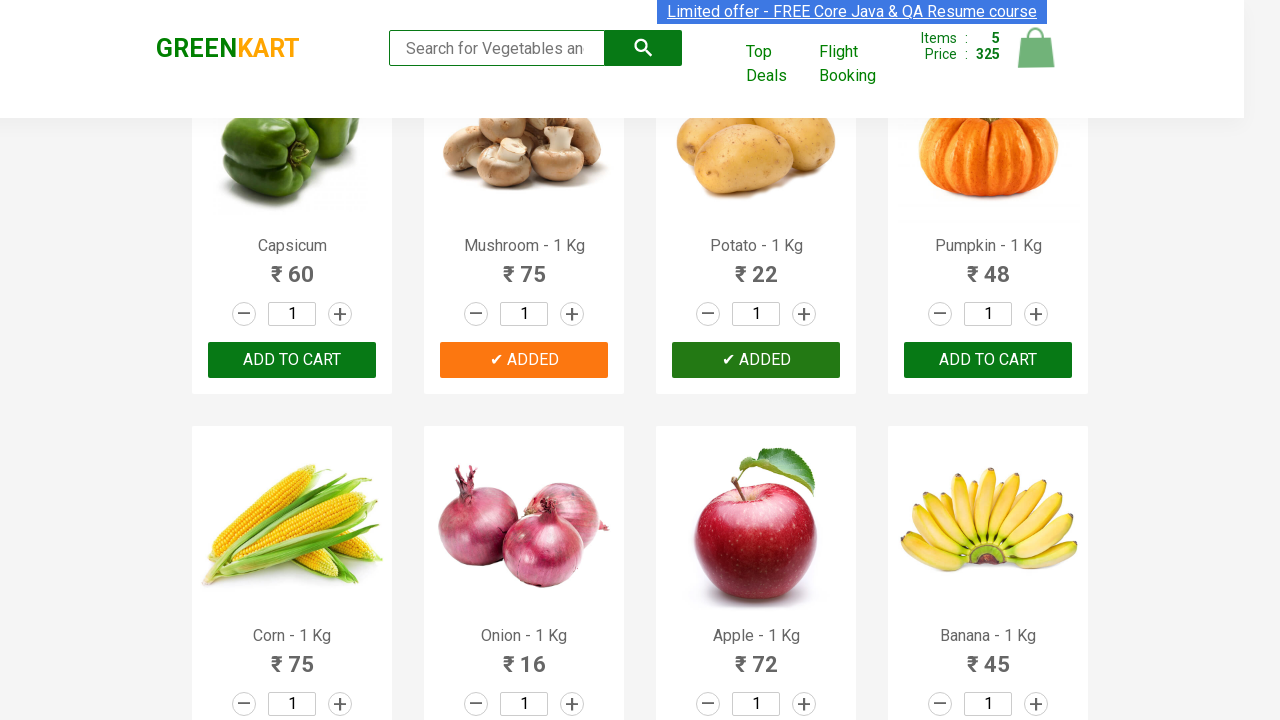

Clicked cart icon to view cart at (1036, 48) on a.cart-icon img
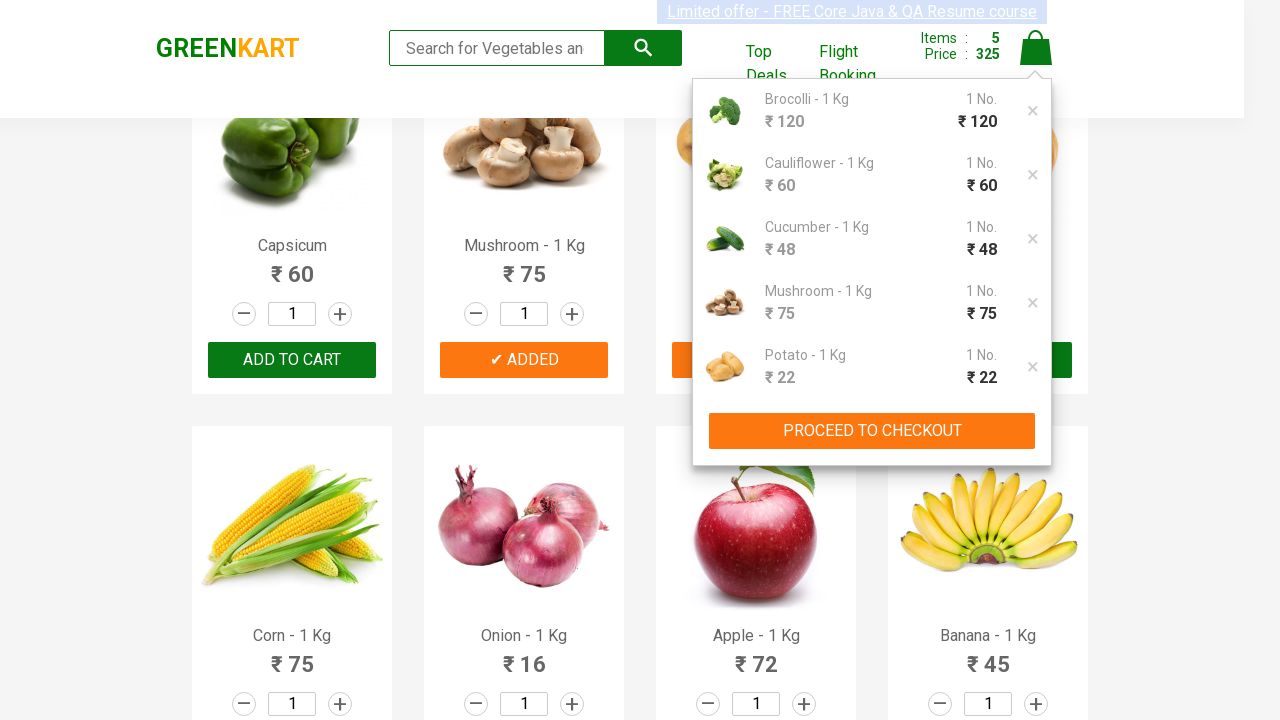

Clicked proceed to checkout button at (872, 431) on button:text('PROCEED TO CHECKOUT')
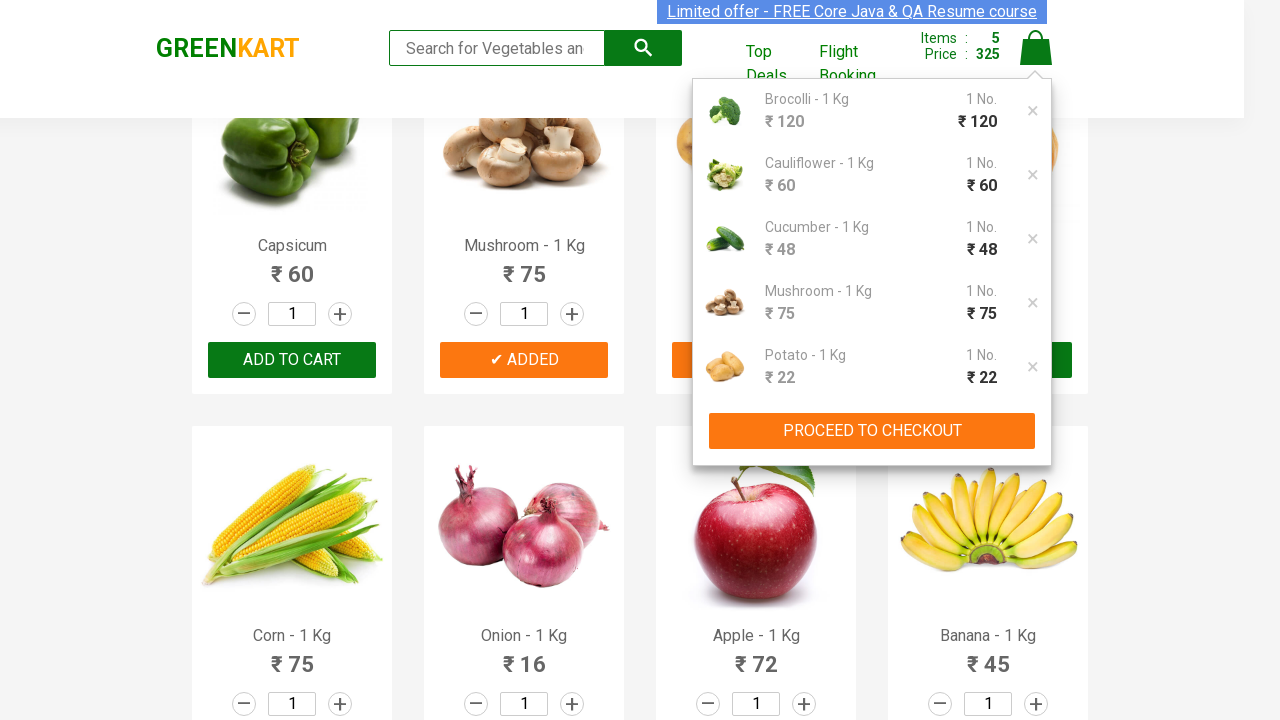

Promo code input field loaded
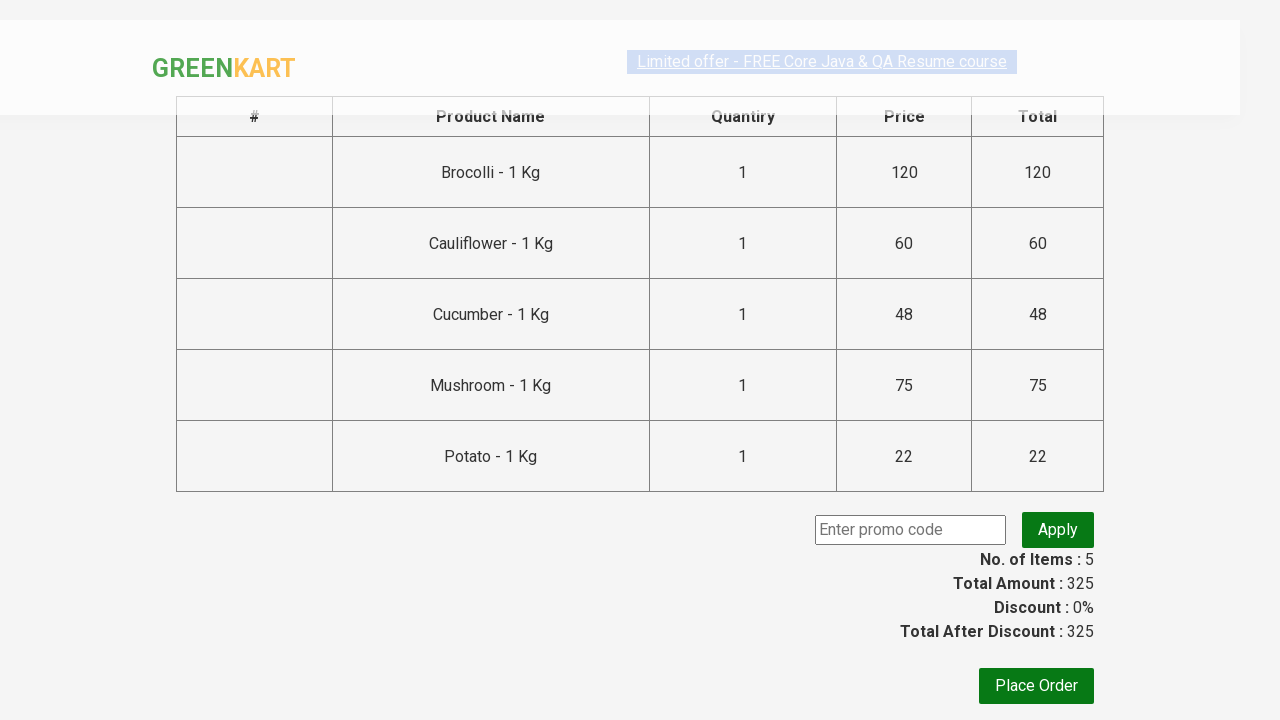

Entered promo code 'rahulshettyacademy' on .promoCode
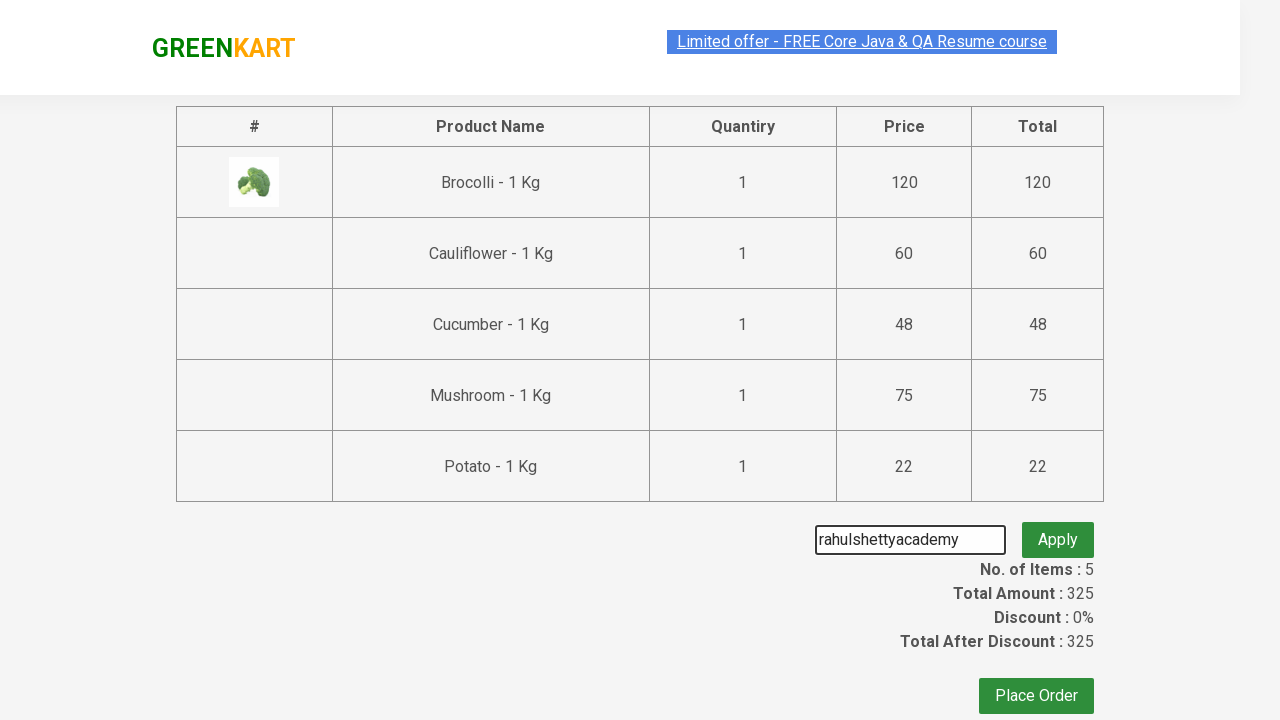

Clicked apply promo button at (1058, 530) on .promoBtn
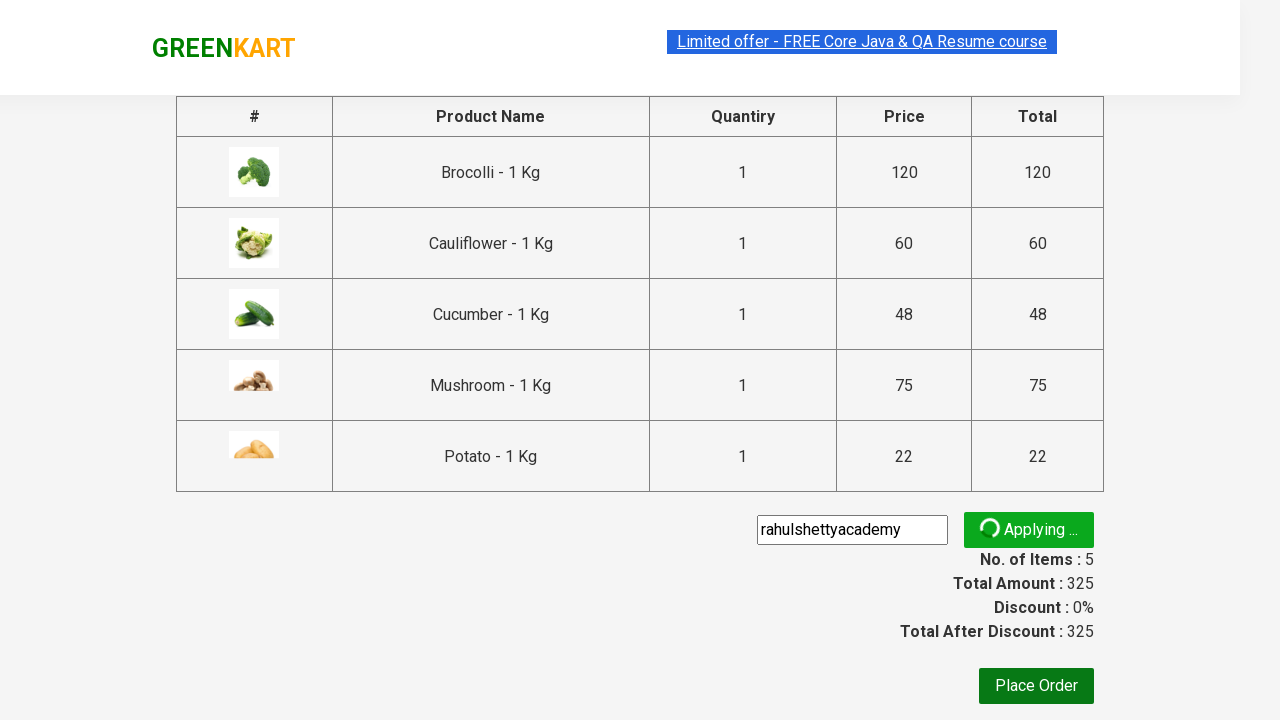

Promo code discount message appeared
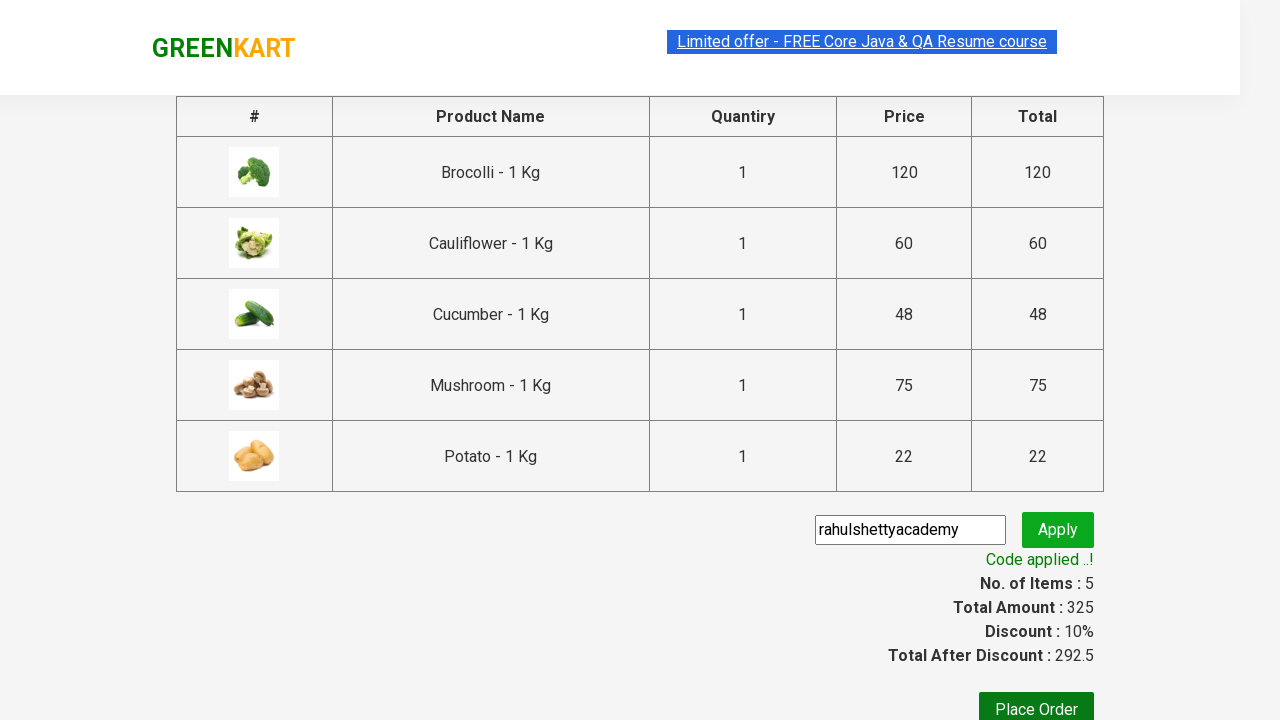

Verified promo code applied with message: Code applied ..!
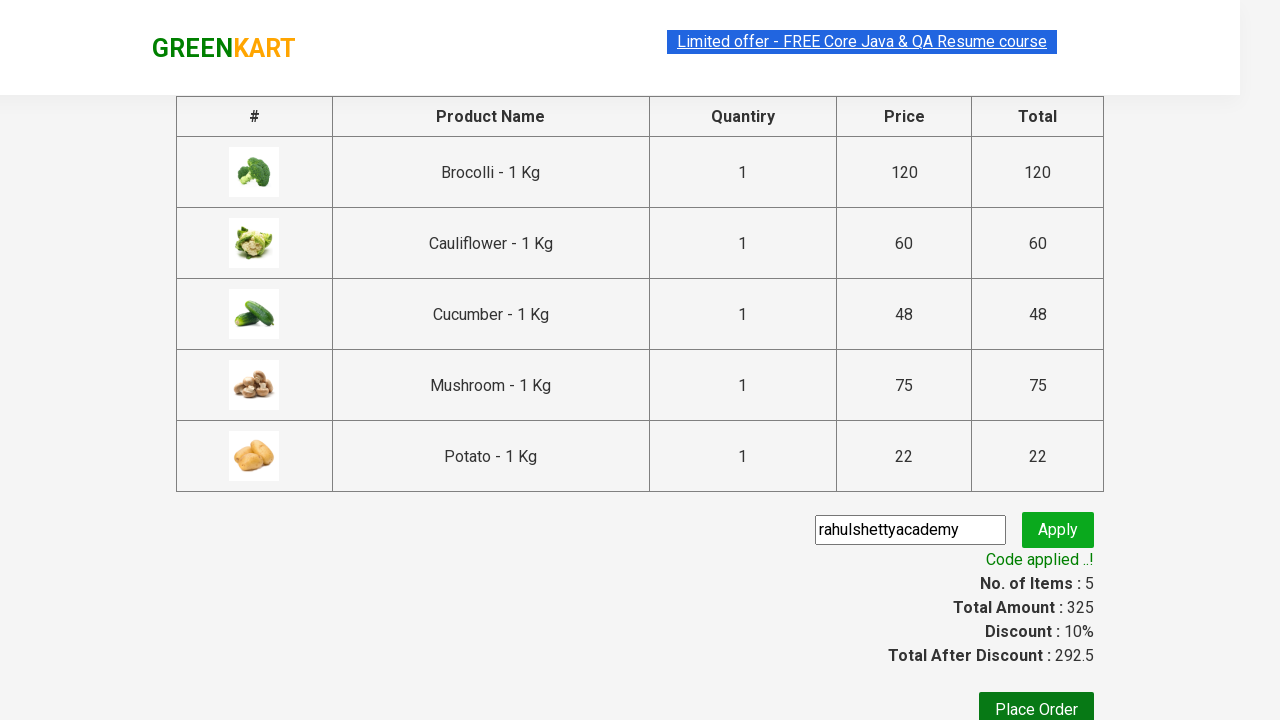

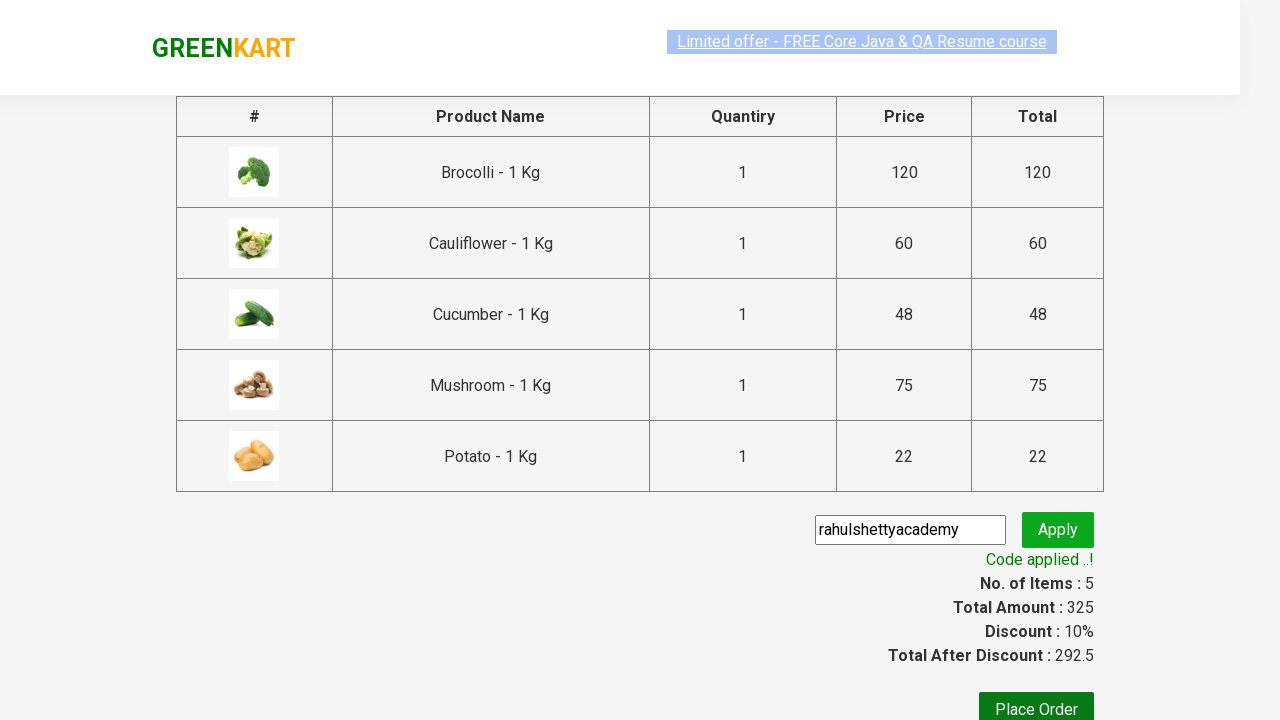